Tests filtering to show only completed todo items.

Starting URL: https://demo.playwright.dev/todomvc

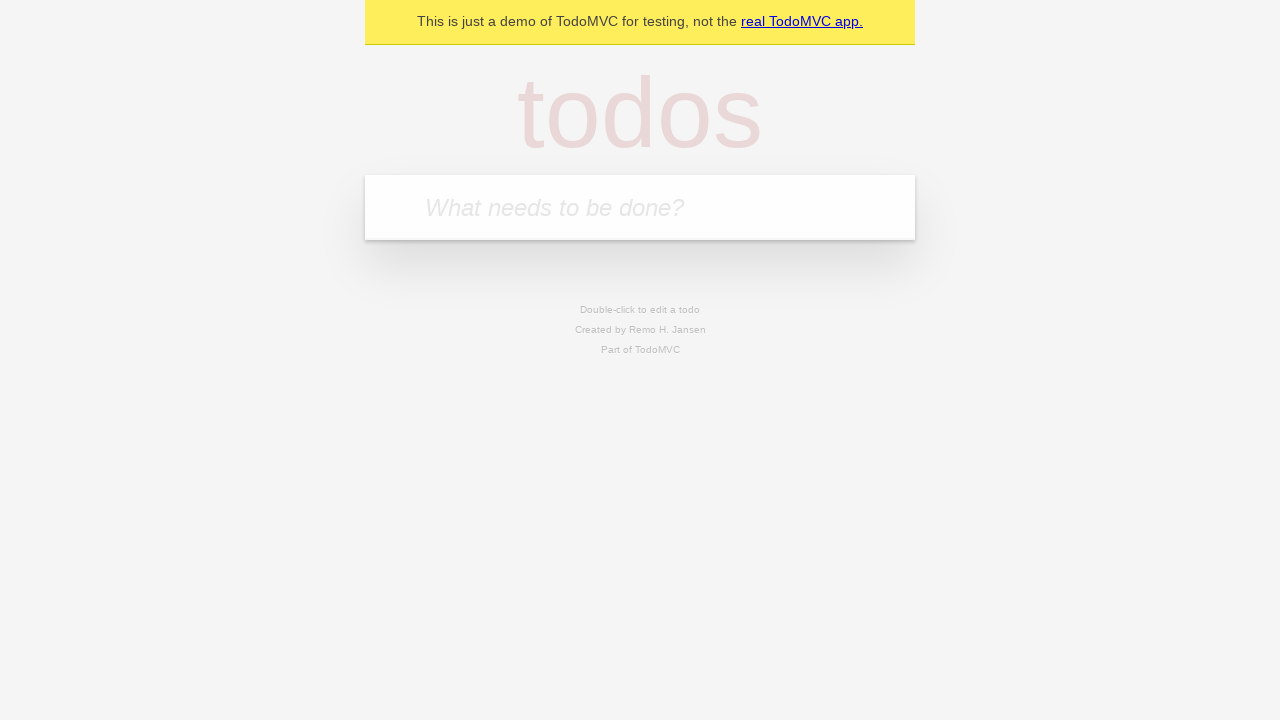

Filled todo input with 'buy some cheese' on internal:attr=[placeholder="What needs to be done?"i]
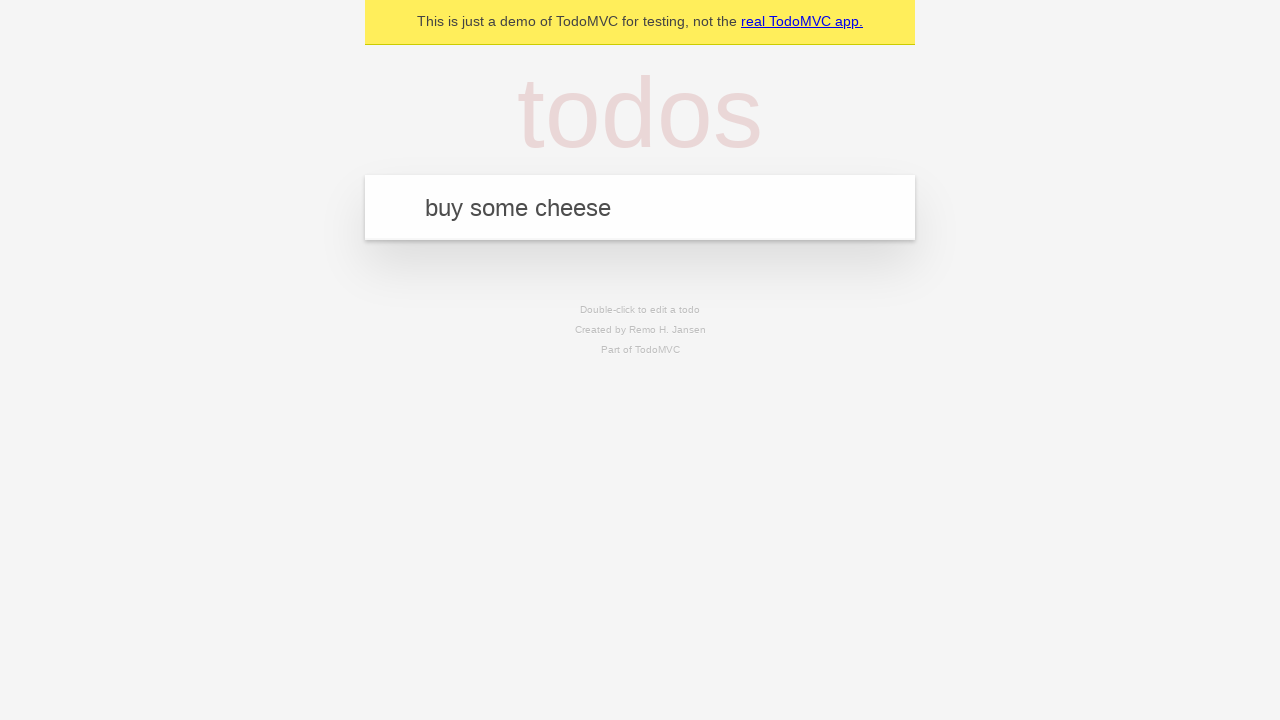

Pressed Enter to add first todo on internal:attr=[placeholder="What needs to be done?"i]
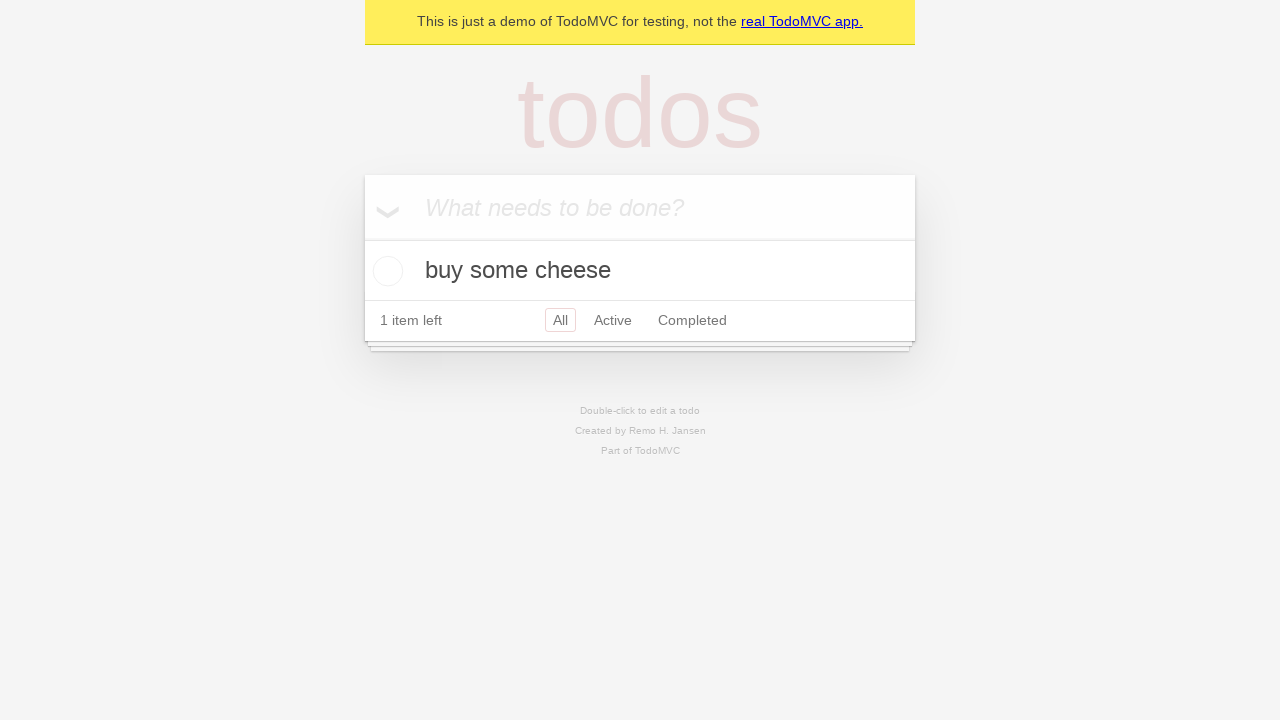

Filled todo input with 'feed the cat' on internal:attr=[placeholder="What needs to be done?"i]
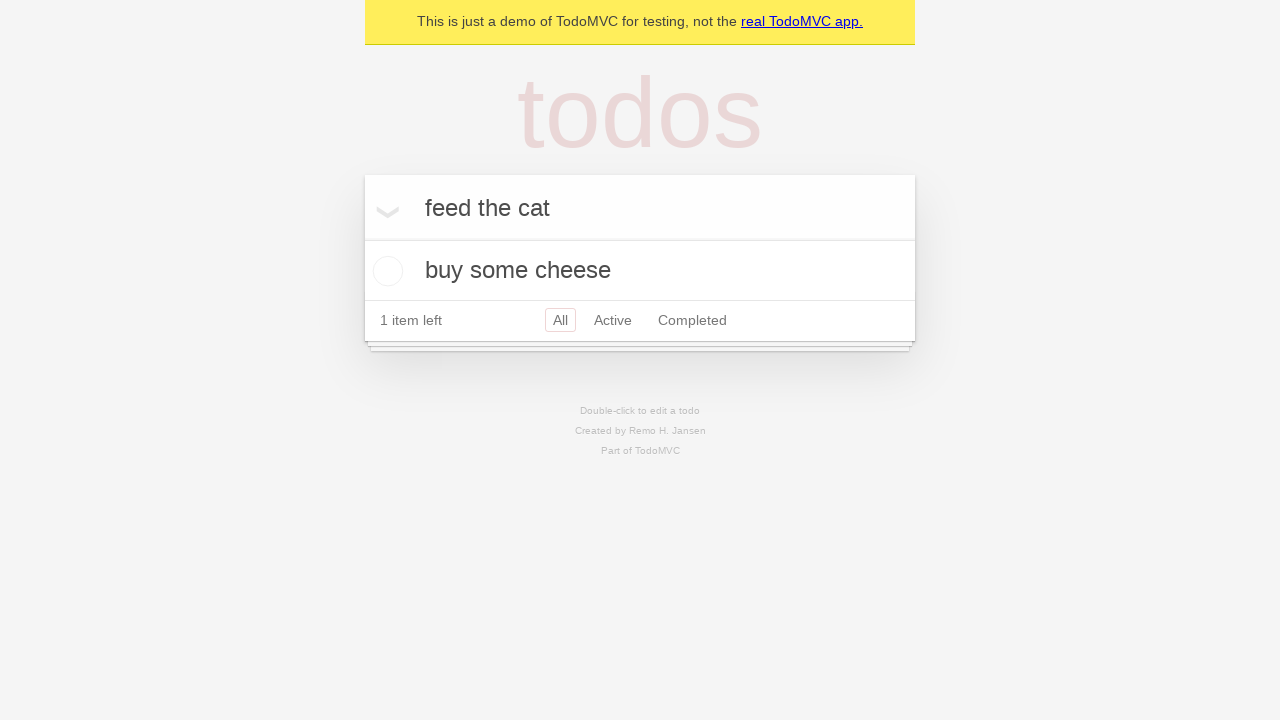

Pressed Enter to add second todo on internal:attr=[placeholder="What needs to be done?"i]
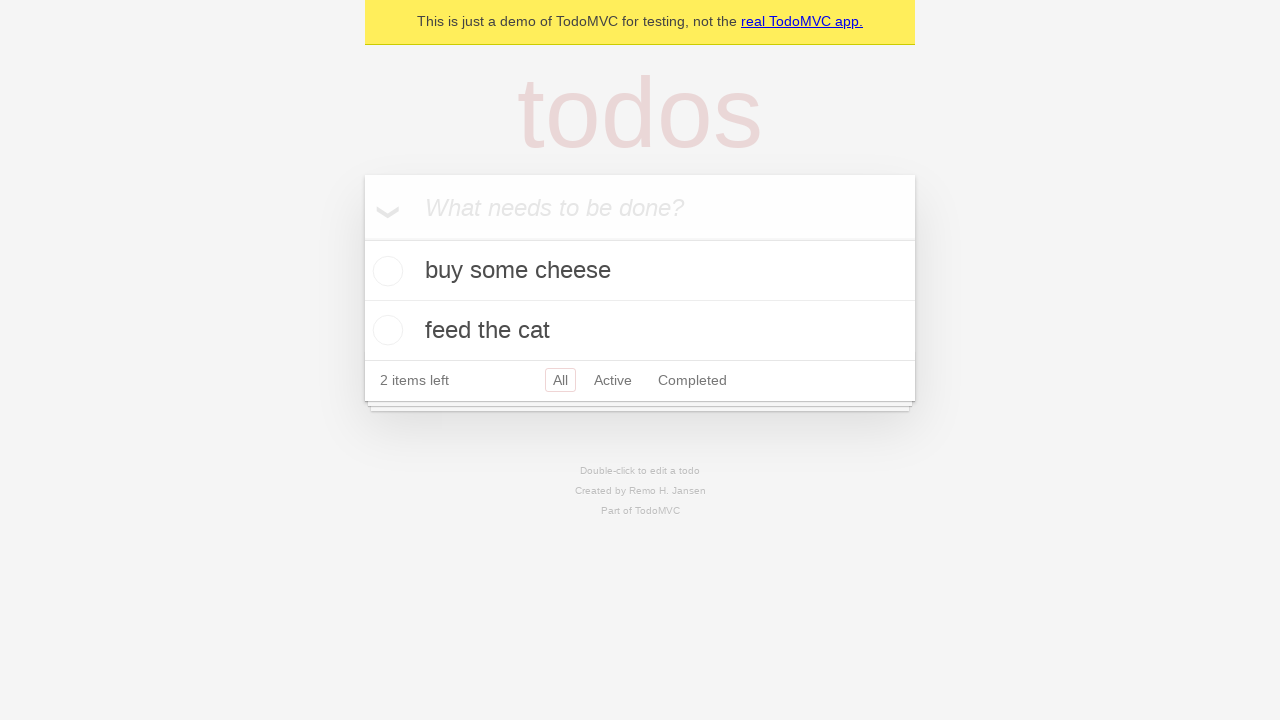

Filled todo input with 'book a doctors appointment' on internal:attr=[placeholder="What needs to be done?"i]
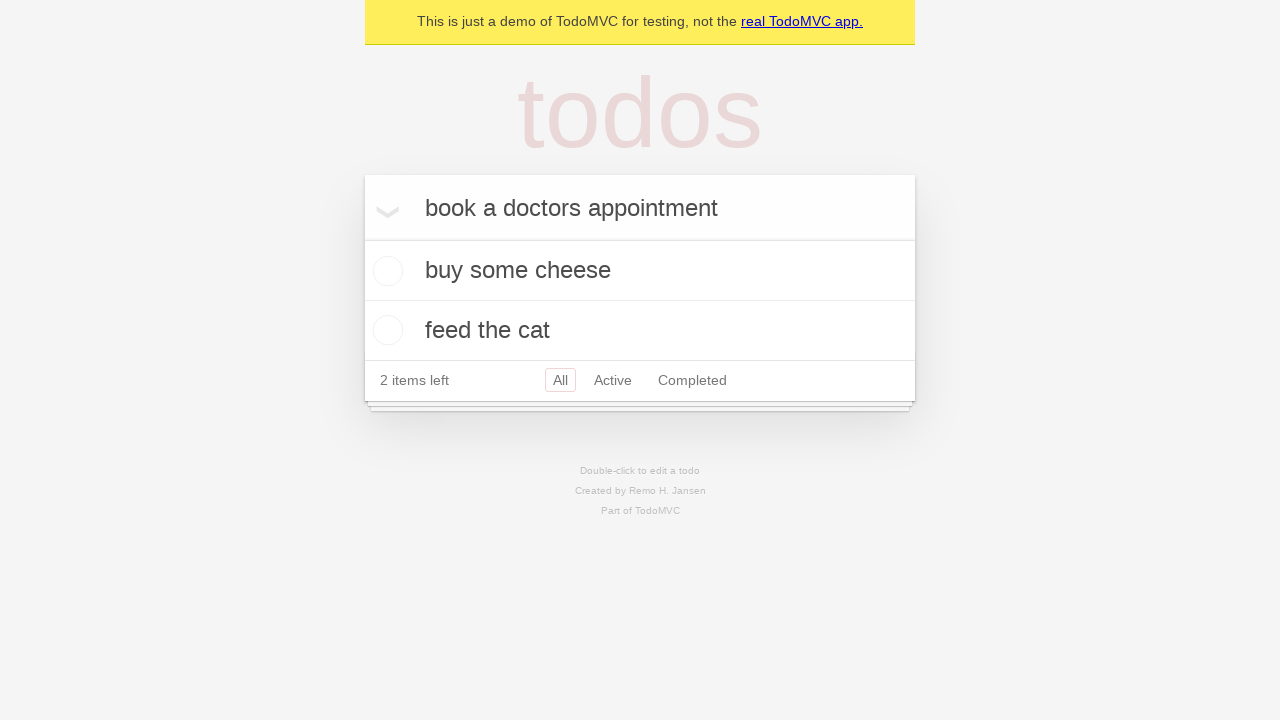

Pressed Enter to add third todo on internal:attr=[placeholder="What needs to be done?"i]
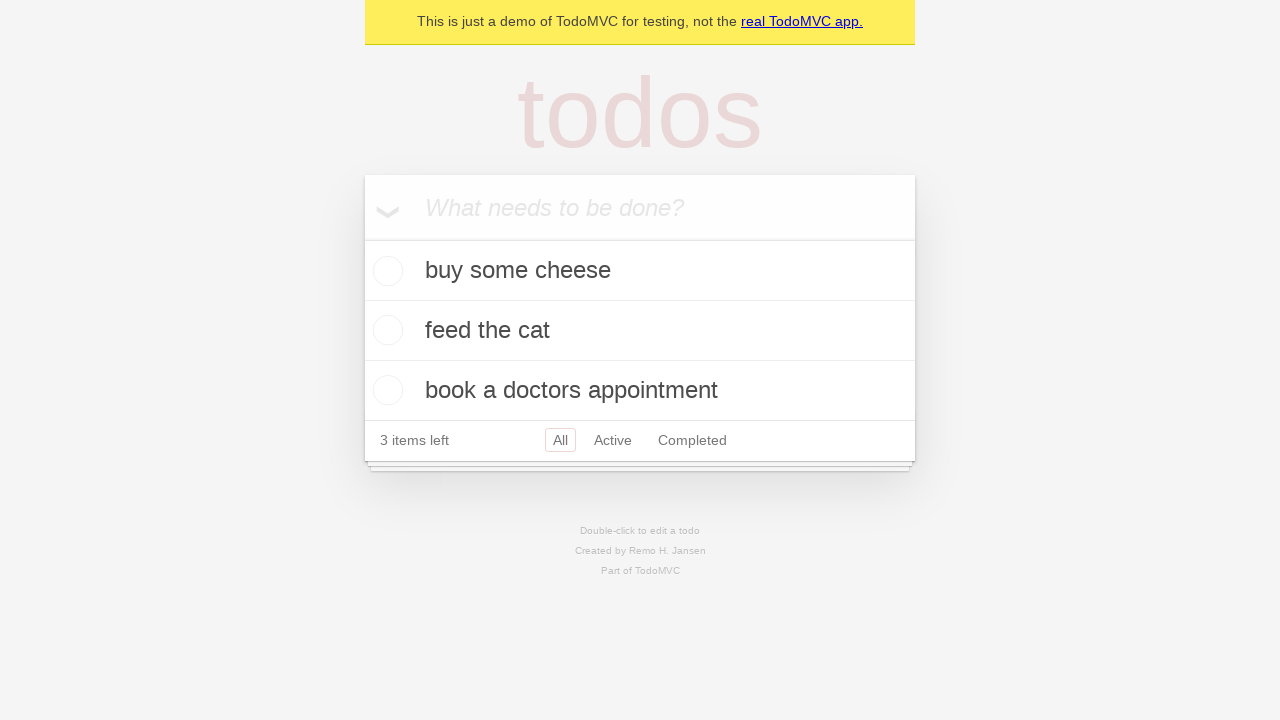

Checked the second todo item checkbox at (385, 330) on internal:testid=[data-testid="todo-item"s] >> nth=1 >> internal:role=checkbox
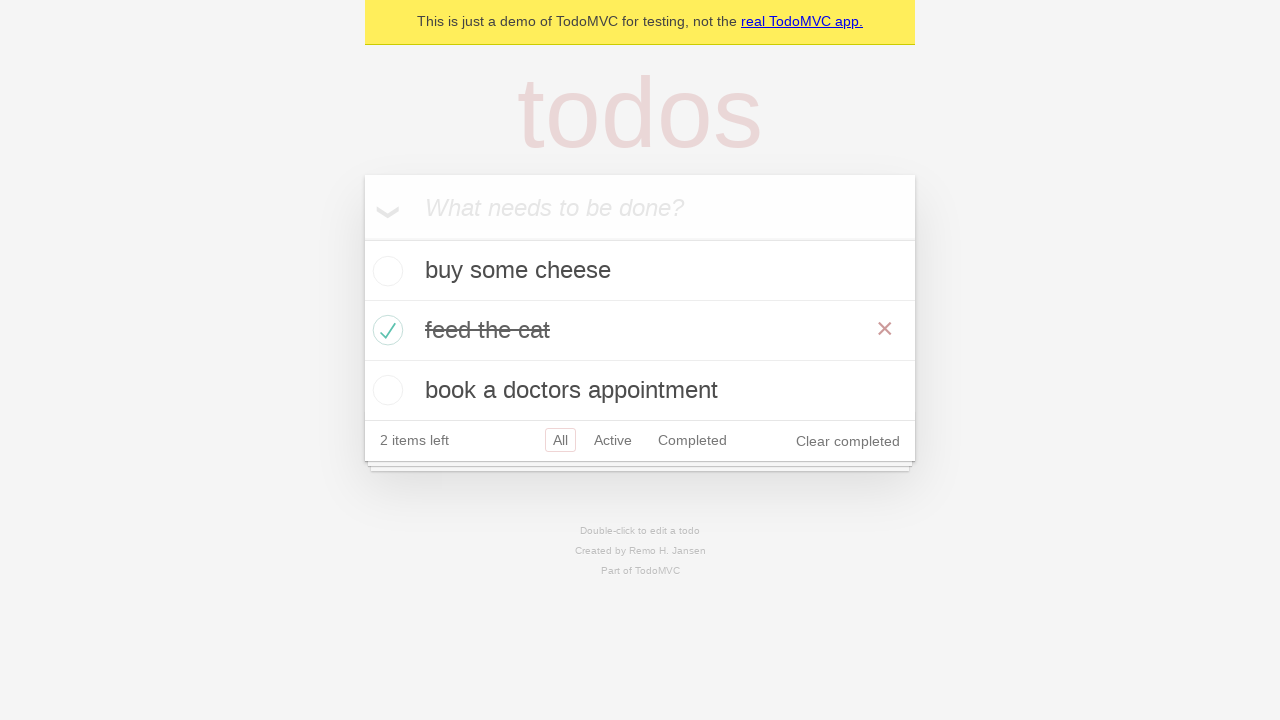

Clicked Completed filter to display only completed items at (692, 440) on internal:role=link[name="Completed"i]
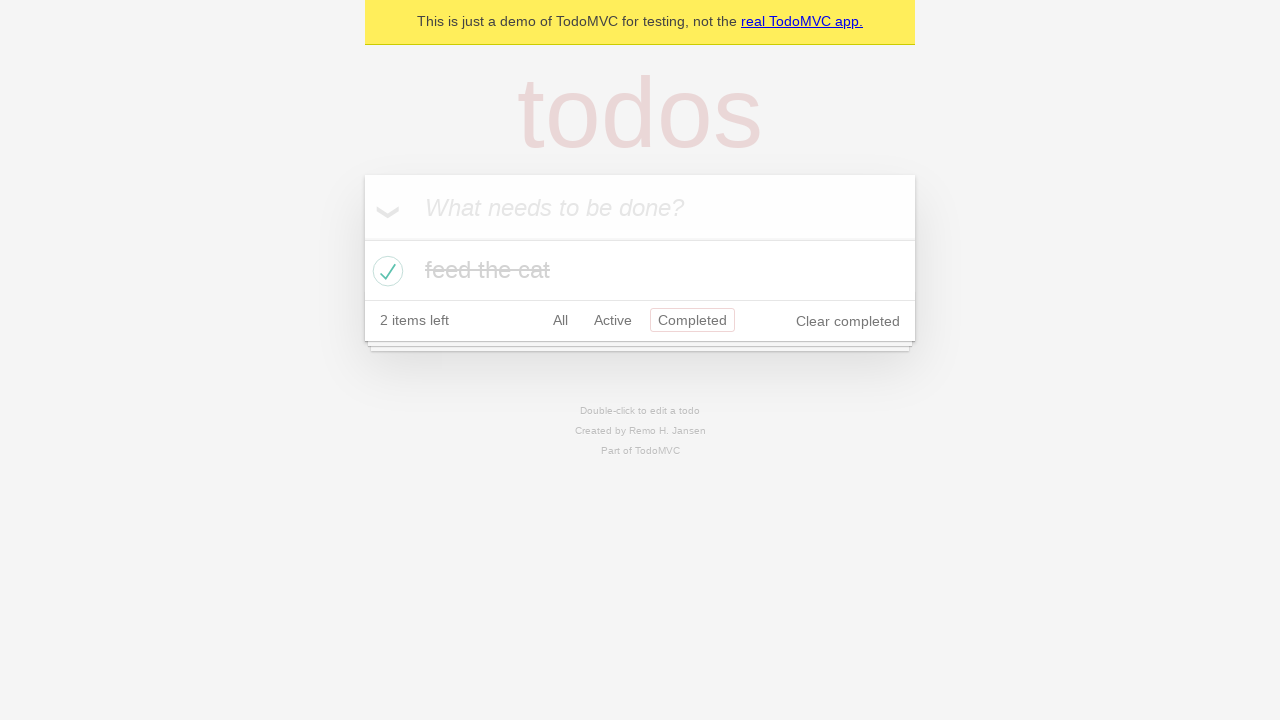

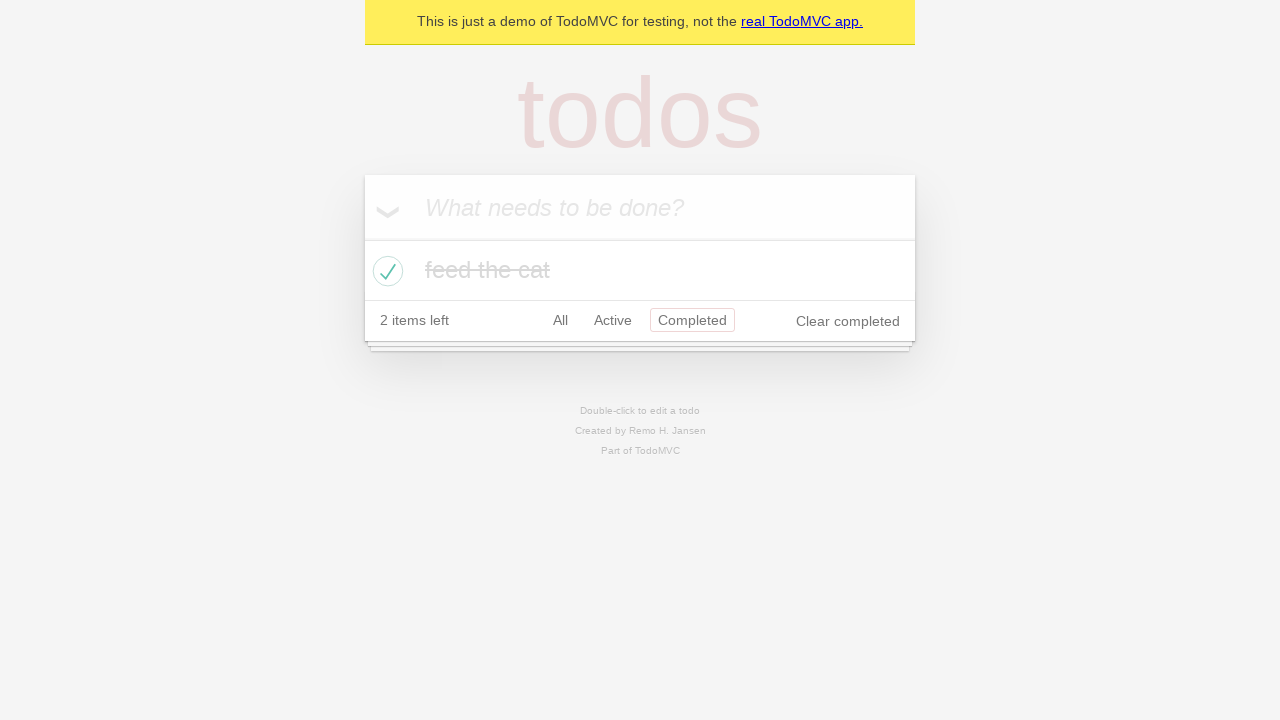